Tests a registration form by filling in personal details (name, email, gender, phone, date of birth), selecting subjects and hobbies, uploading a picture, entering address information, and verifying the form submission confirmation.

Starting URL: https://demoqa.com/automation-practice-form

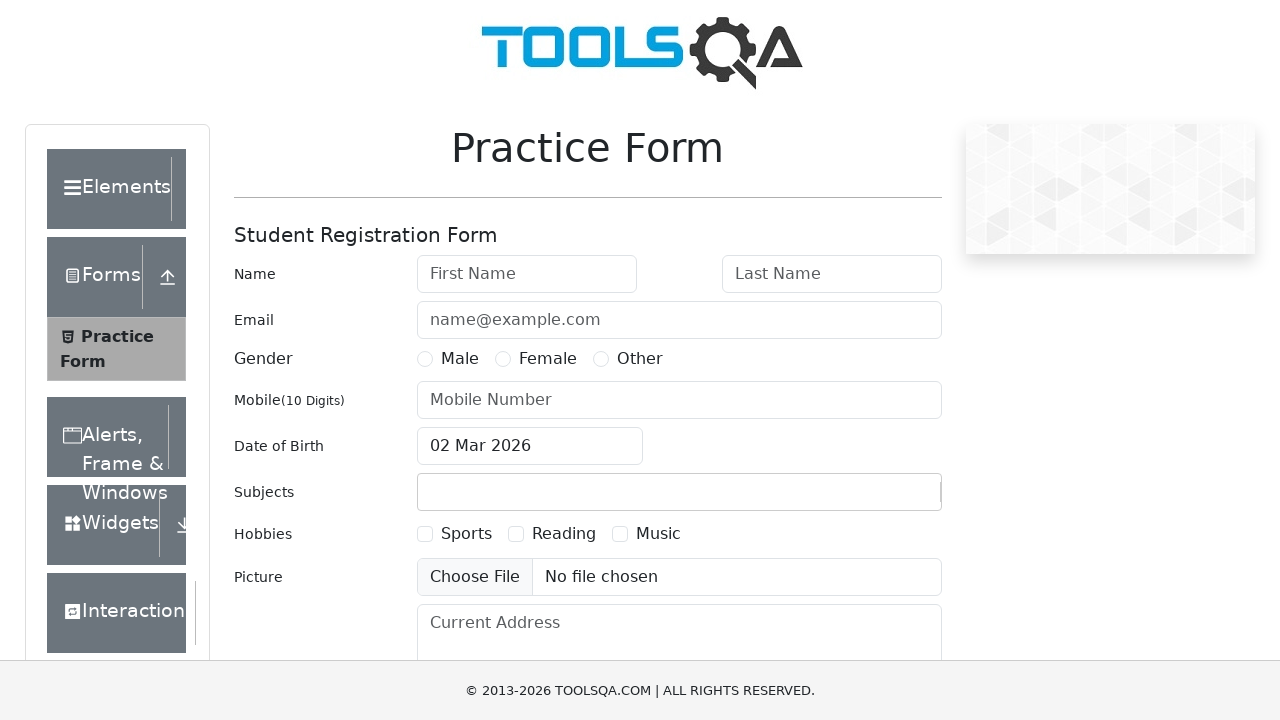

Filled first name field with 'Ivan' on #firstName
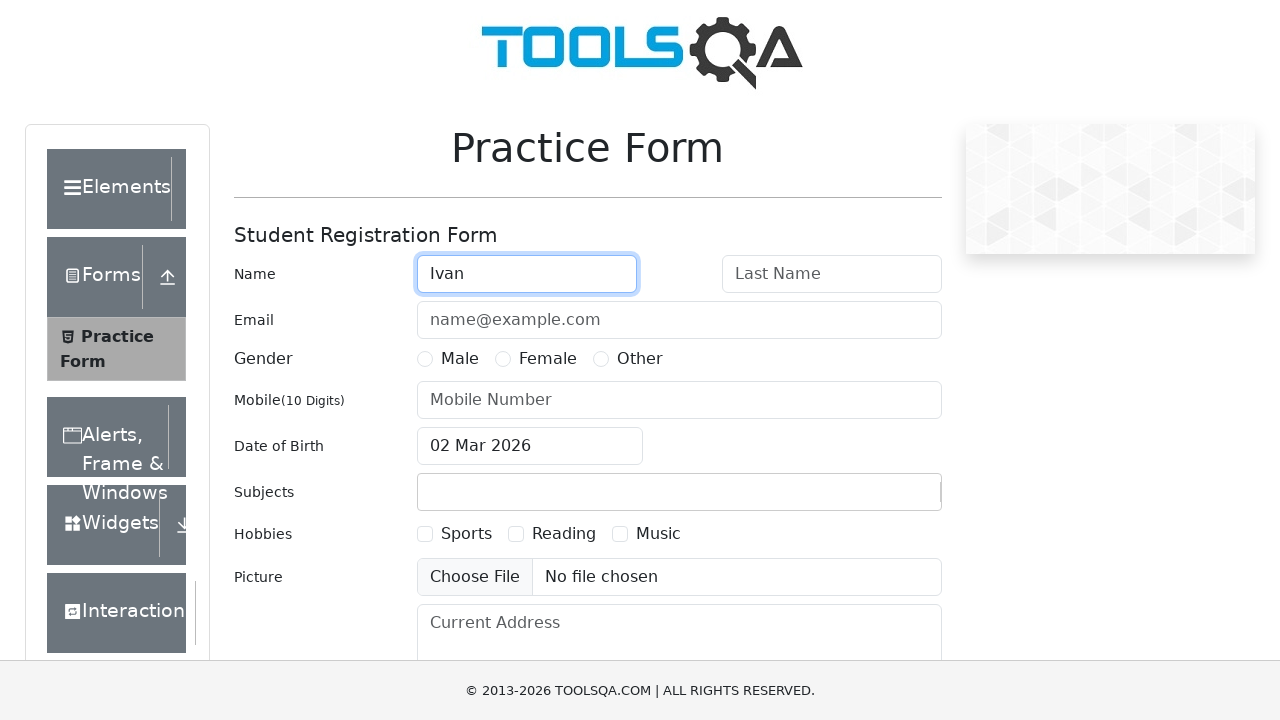

Filled last name field with 'Ivanov' on #lastName
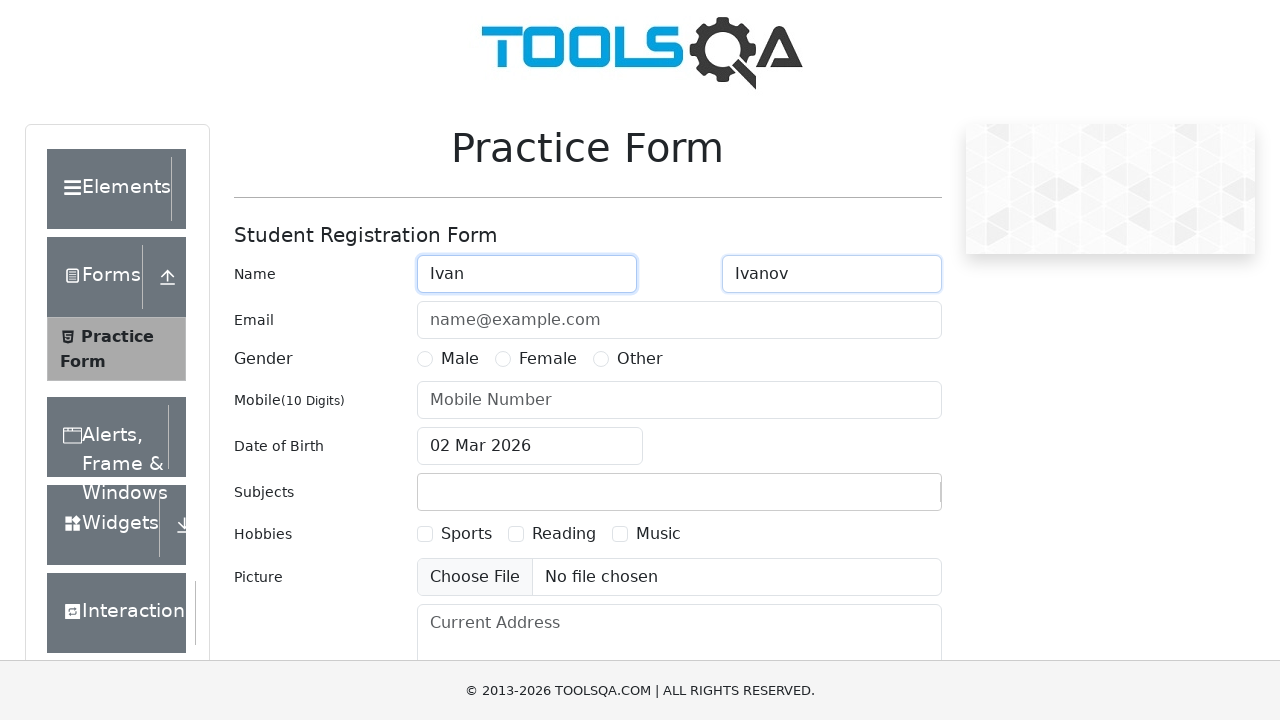

Filled email field with 'IvanovIvan123@gmail.com' on #userEmail
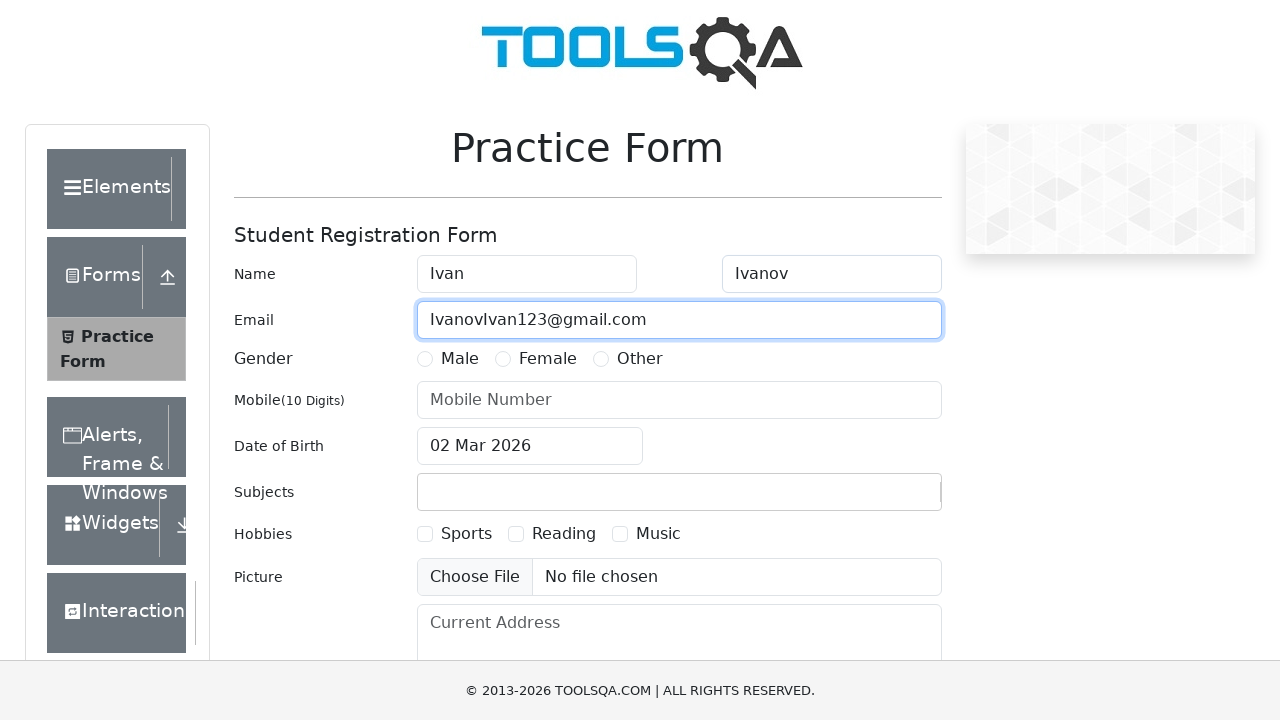

Selected gender as Male at (460, 359) on #genterWrapper >> text=Male
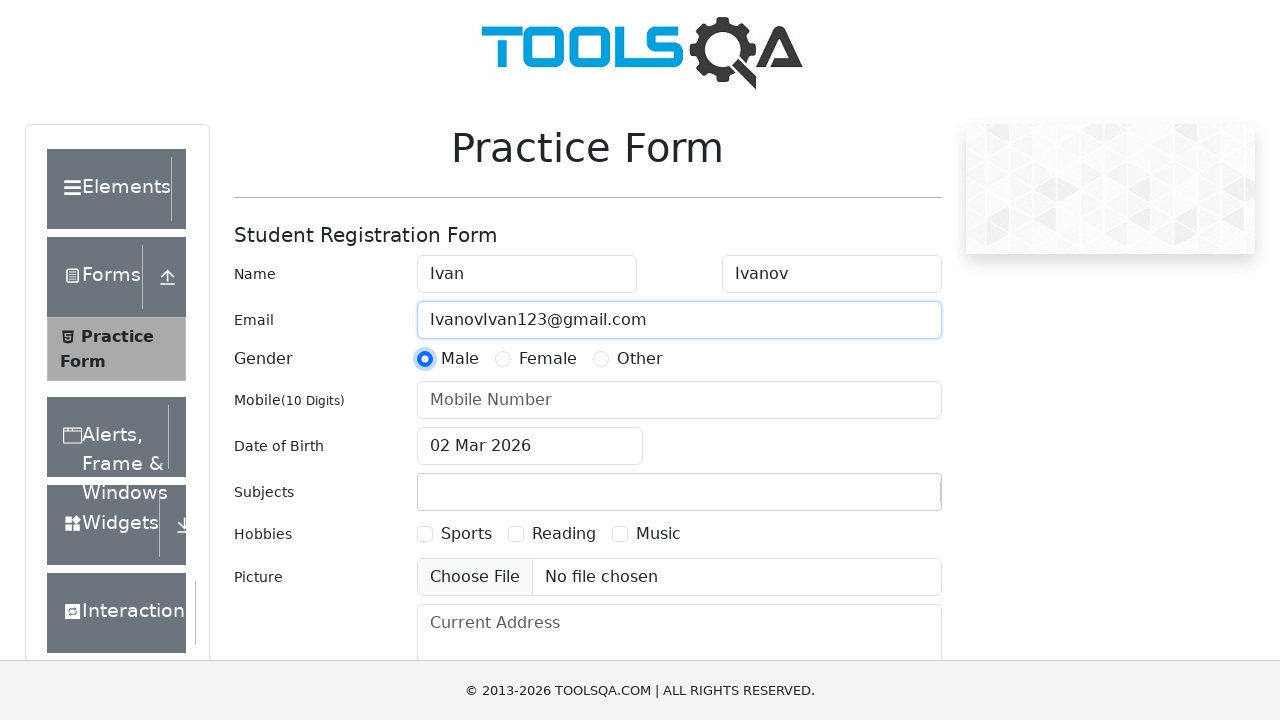

Filled phone number field with '8005553535' on #userNumber
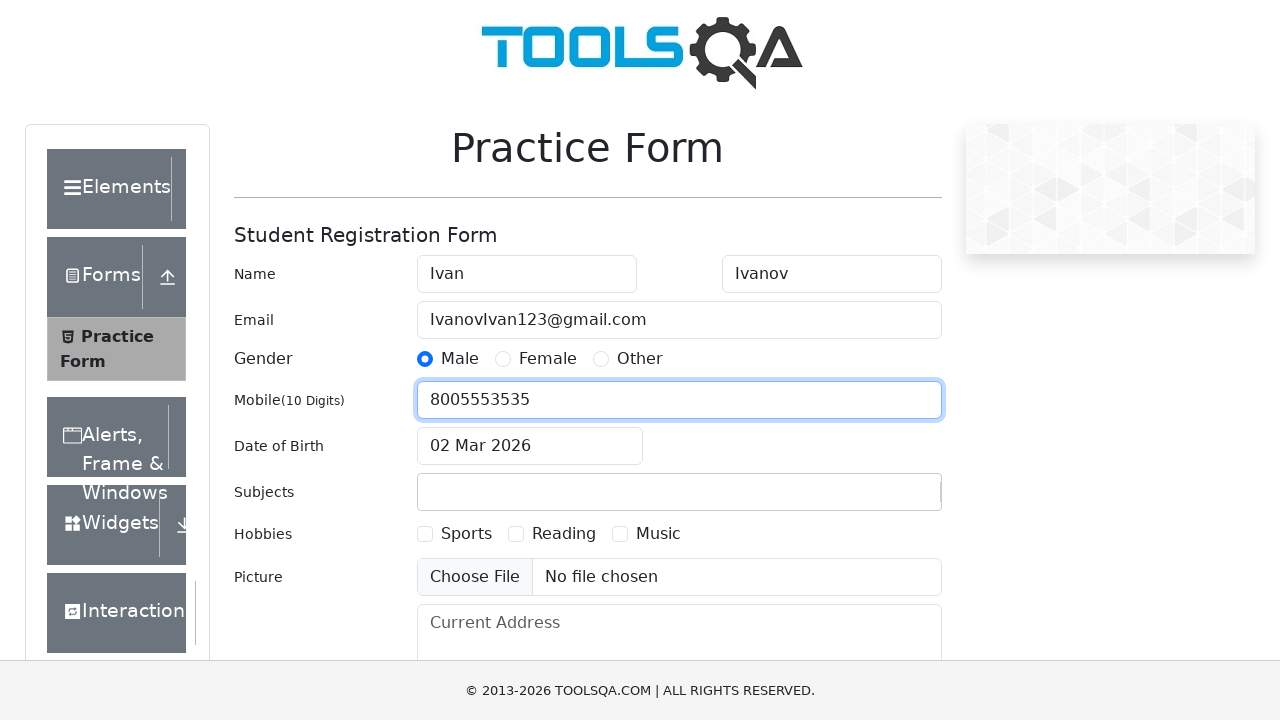

Clicked date of birth input field at (530, 446) on #dateOfBirthInput
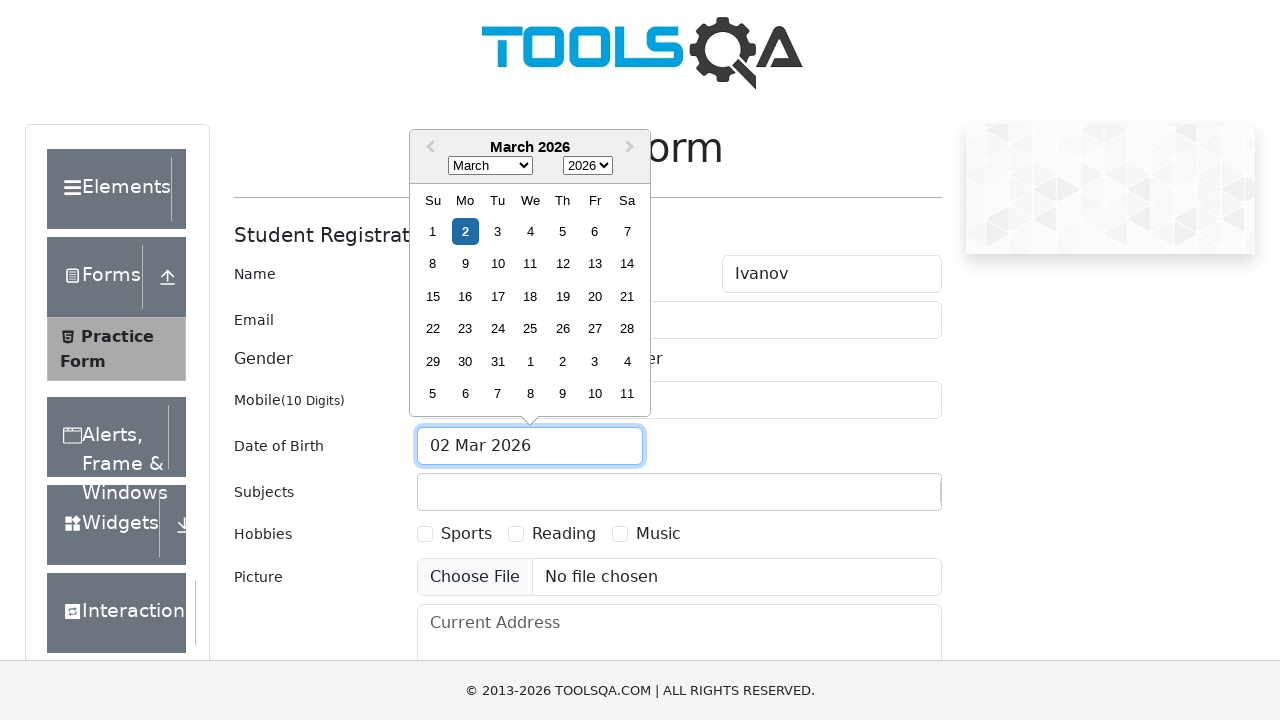

Selected all text in date field
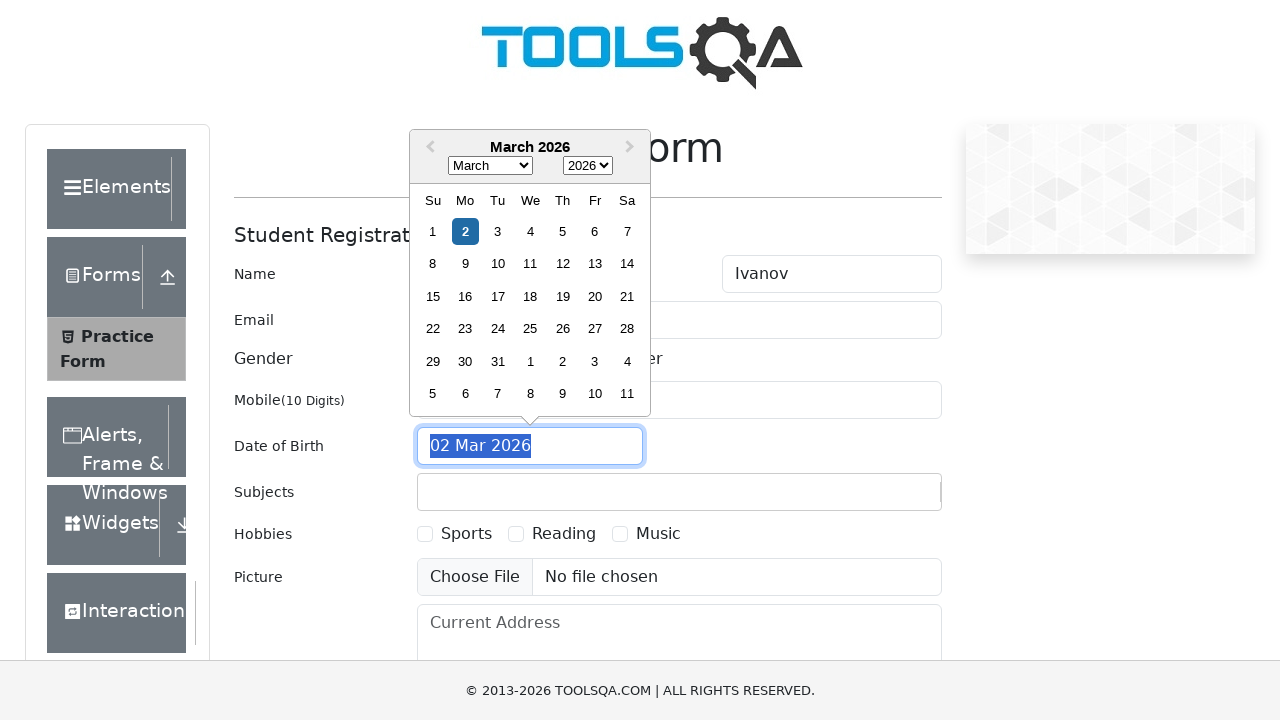

Typed date of birth '07 January,2004'
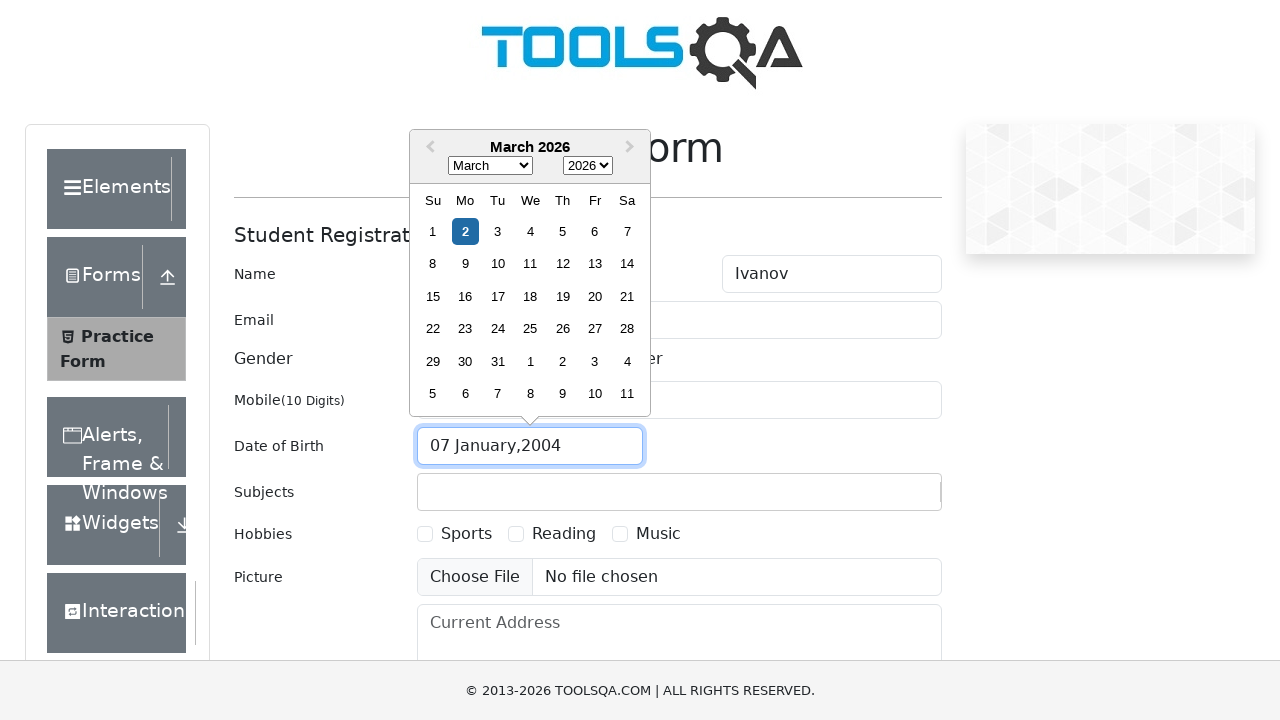

Pressed Enter to confirm date of birth
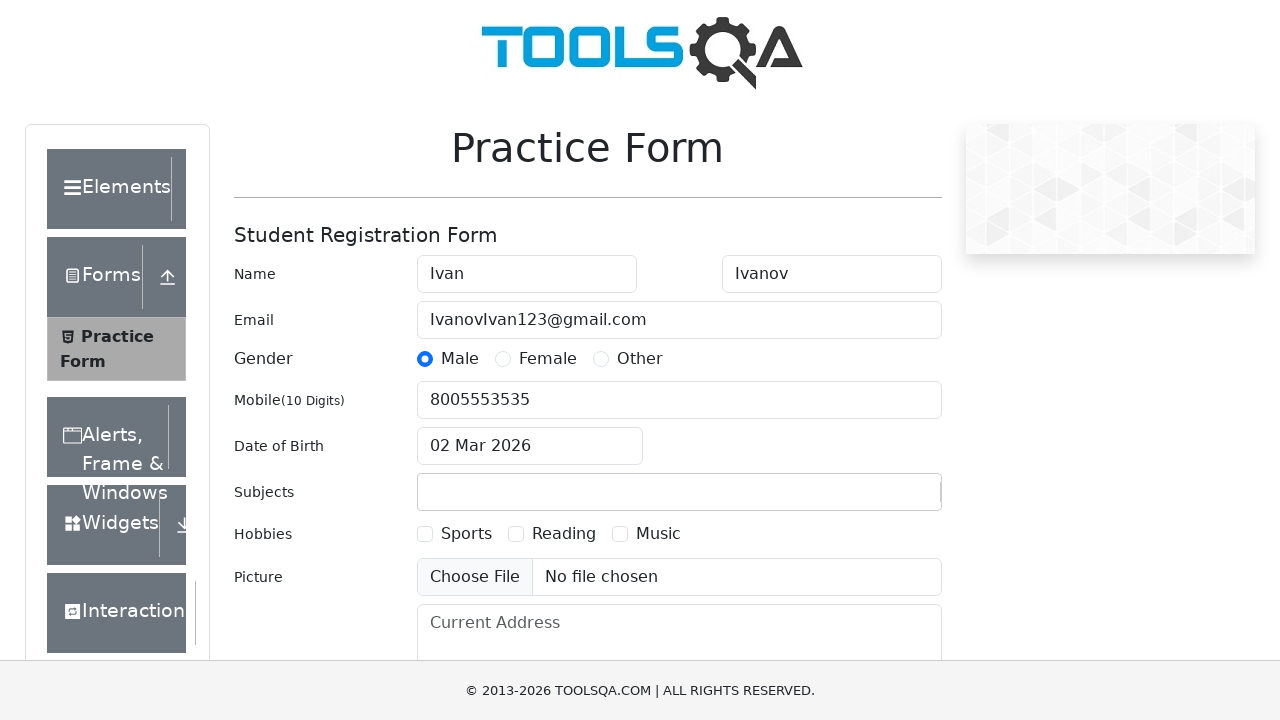

Filled subjects input with 'Computer Science' on #subjectsInput
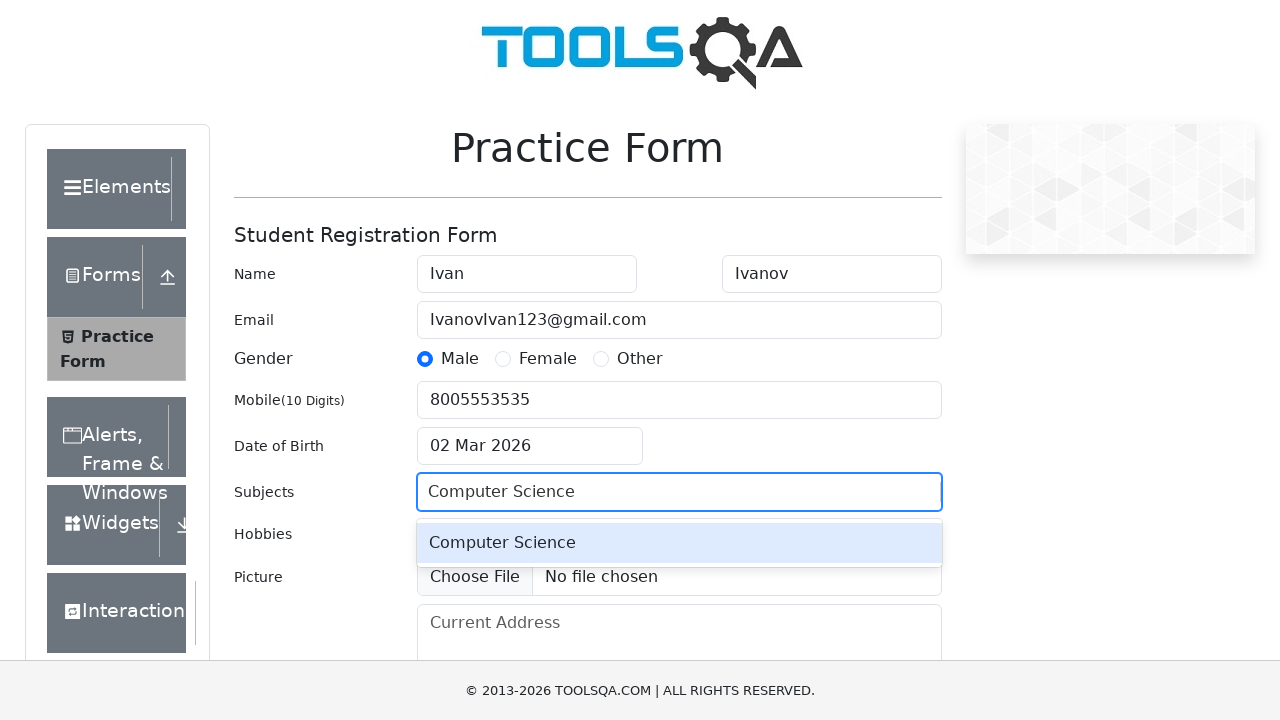

Pressed Enter to add Computer Science subject
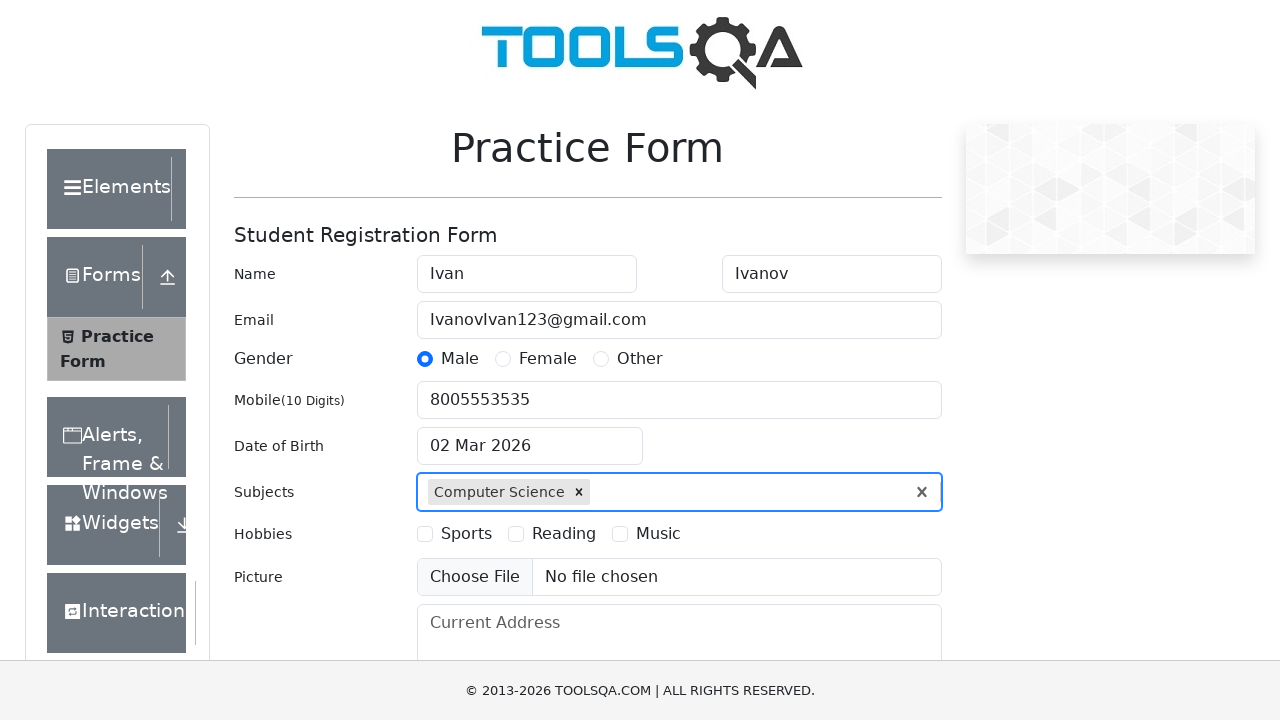

Filled subjects input with 'English' on #subjectsInput
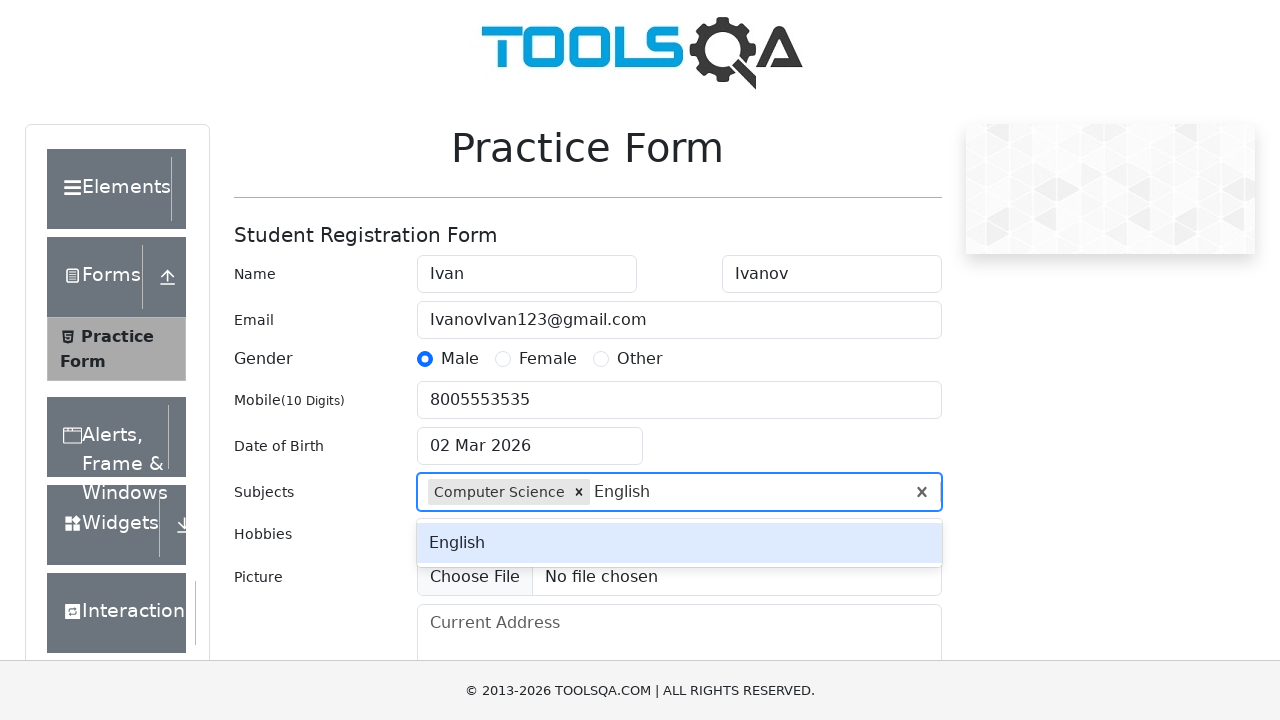

Pressed Enter to add English subject
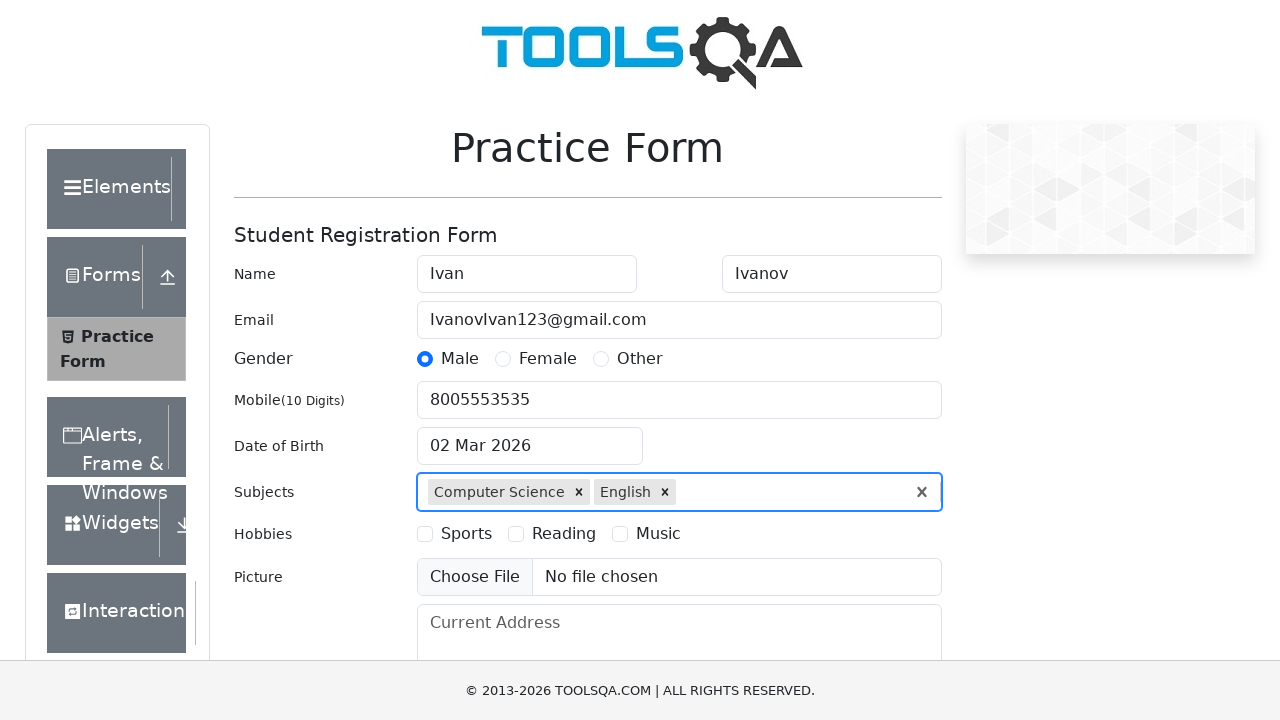

Selected Reading hobby at (564, 534) on #hobbiesWrapper >> text=Reading
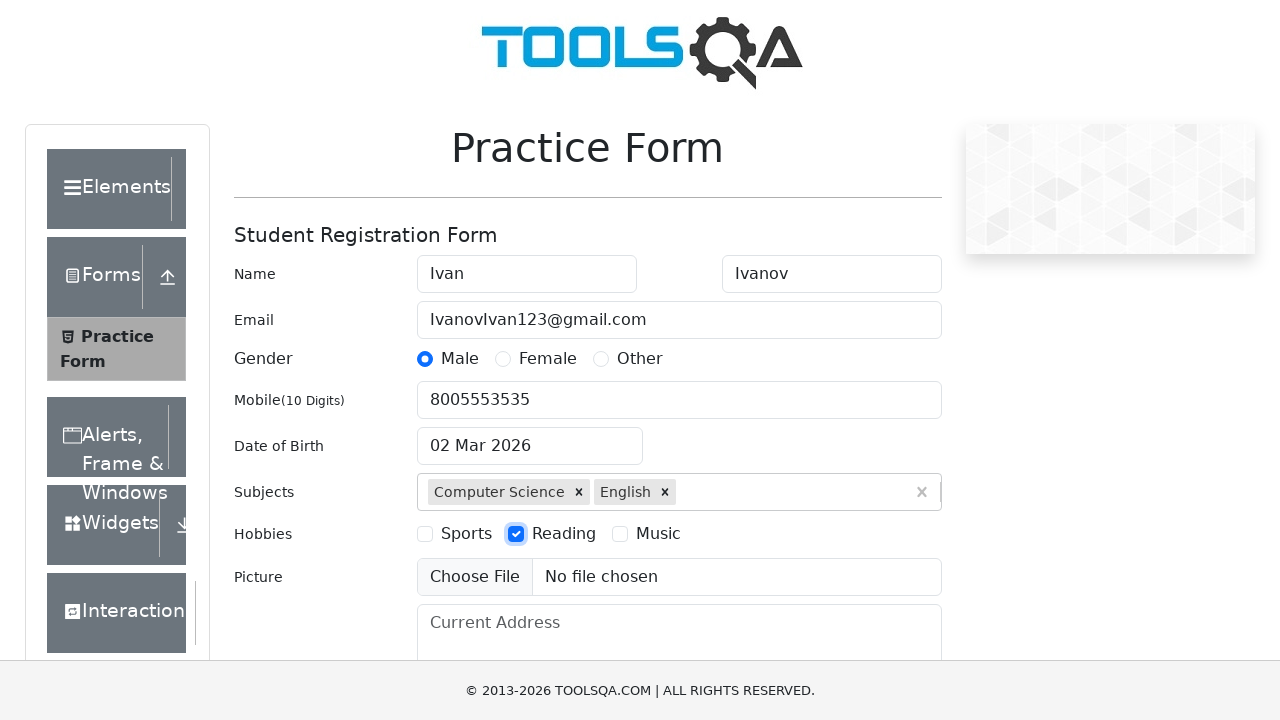

Selected Music hobby at (658, 534) on #hobbiesWrapper >> text=Music
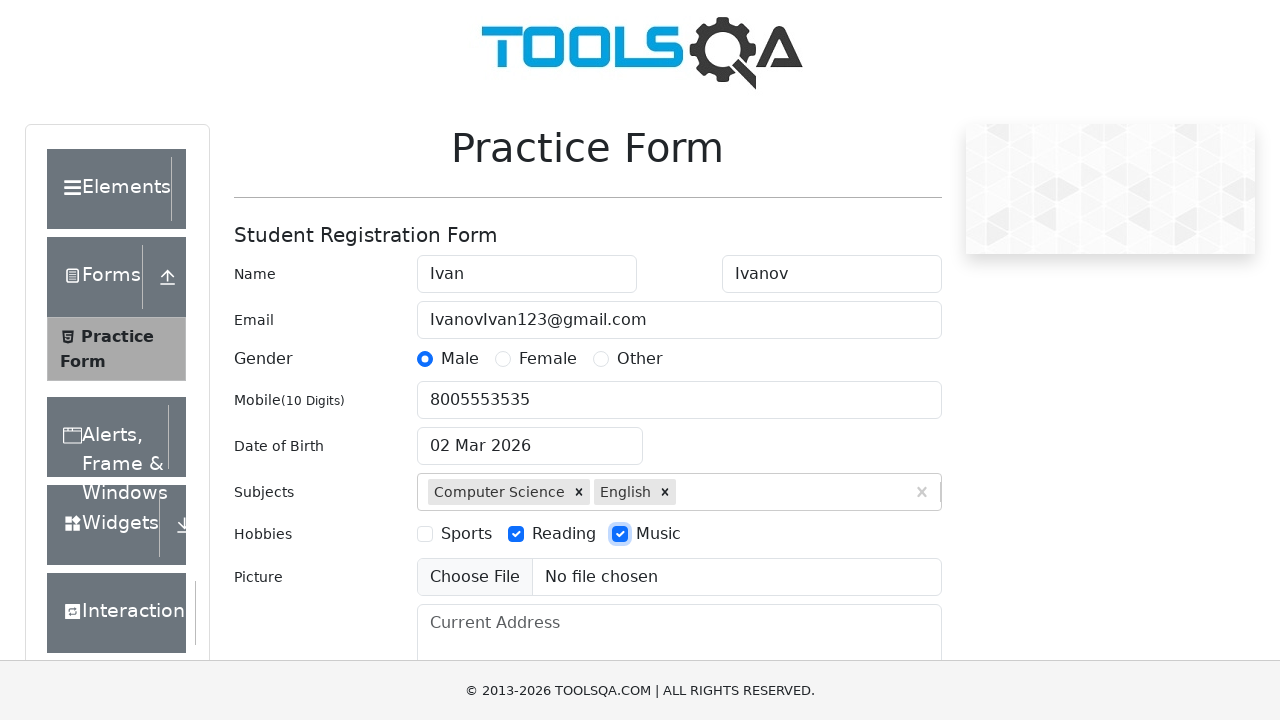

Filled current address with 'Pushkin street, house 333' on #currentAddress
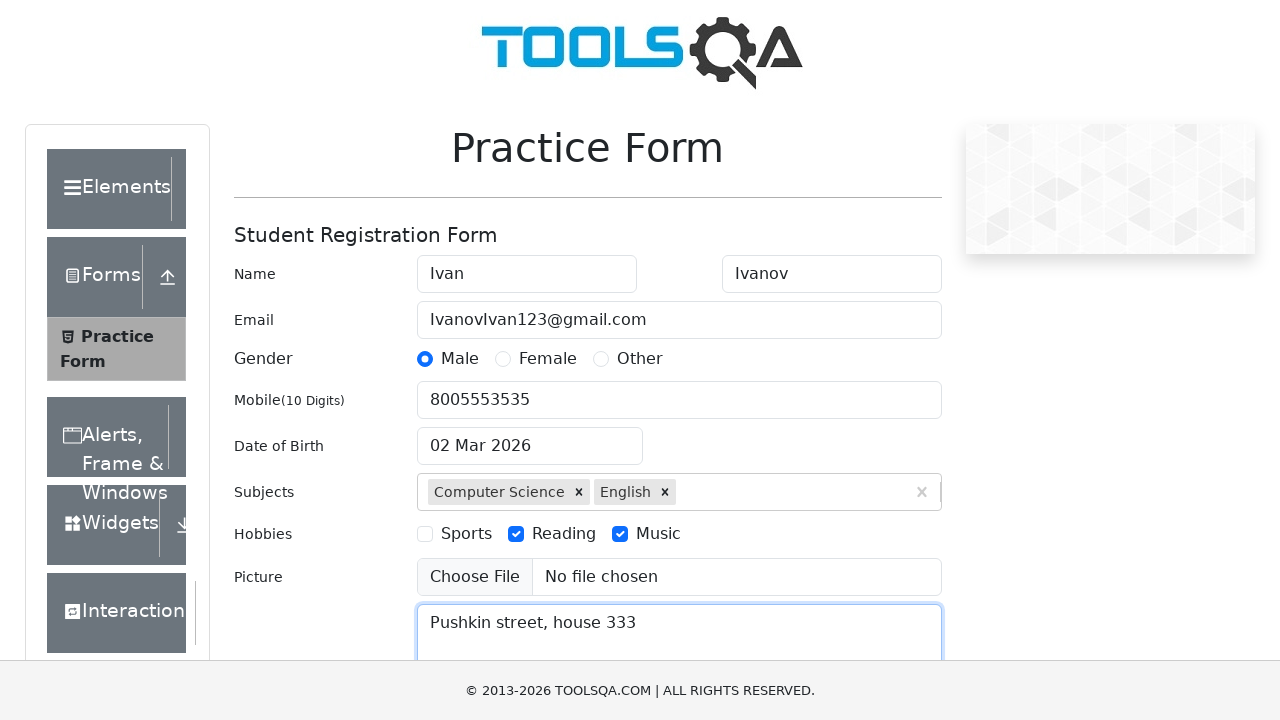

Filled state input with 'NCR' on #stateCity-wrapper #state input
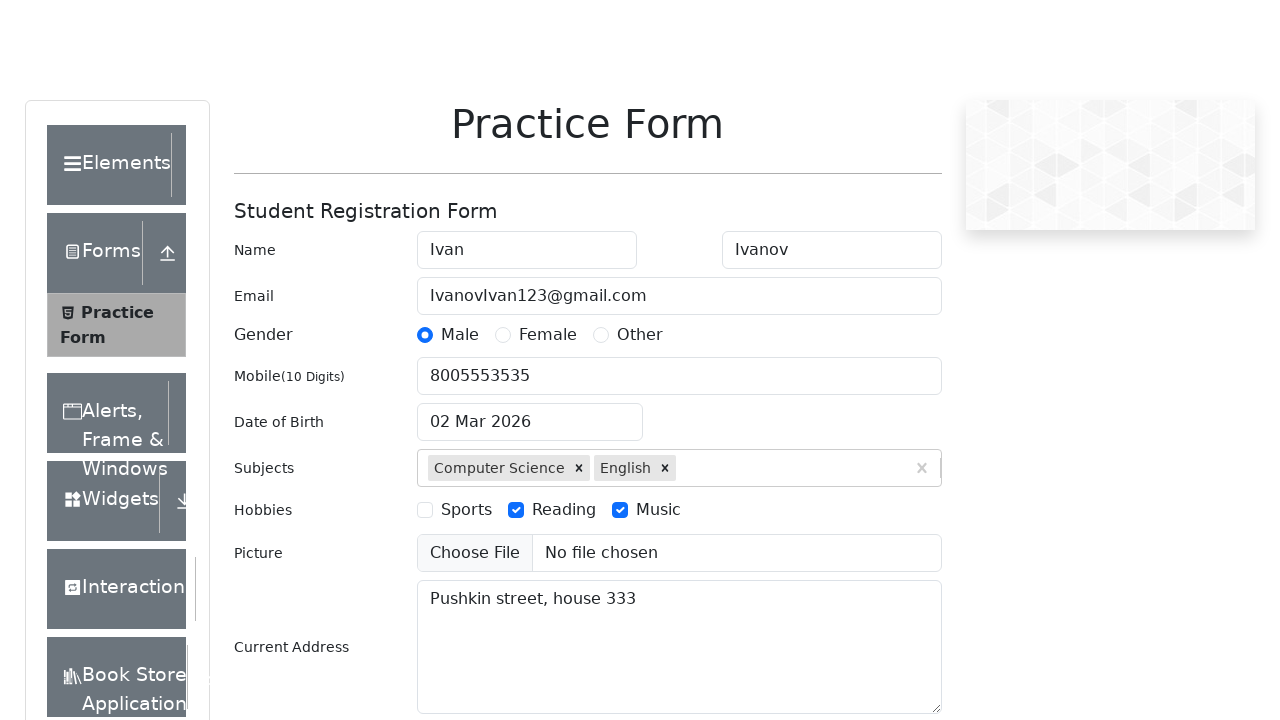

Pressed Enter to select NCR state
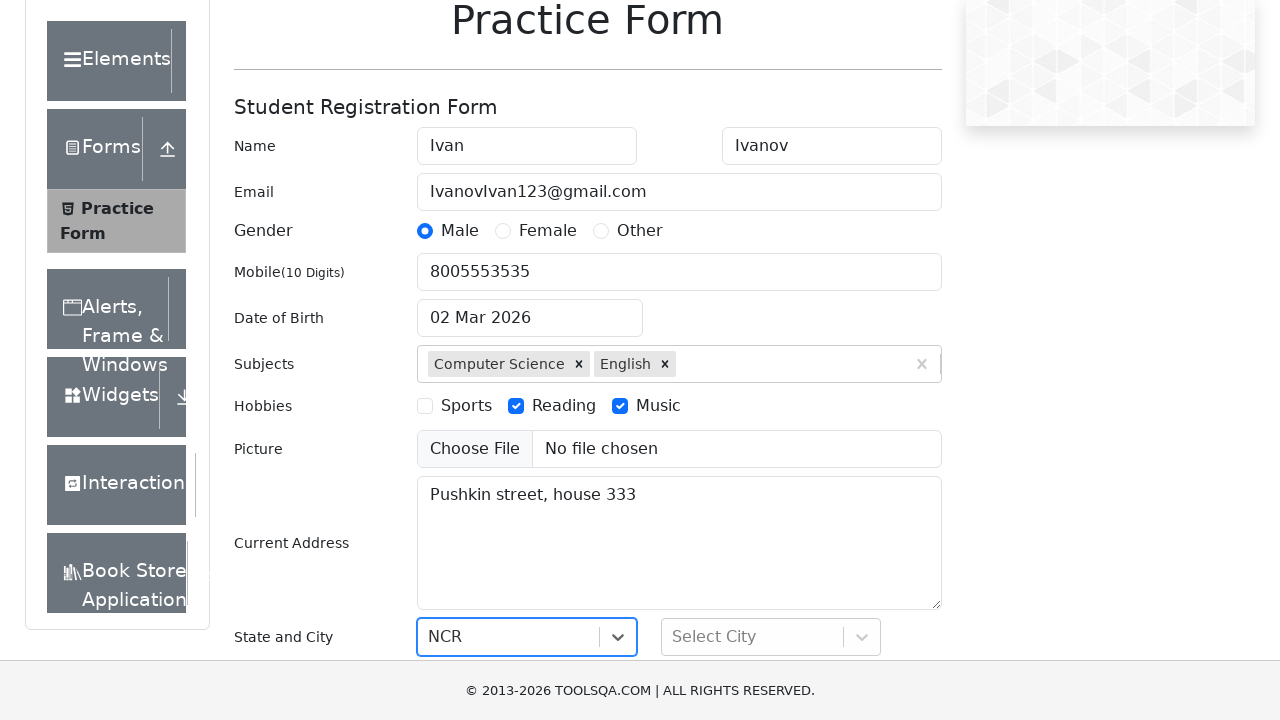

Filled city input with 'Delhi' on #stateCity-wrapper #city input
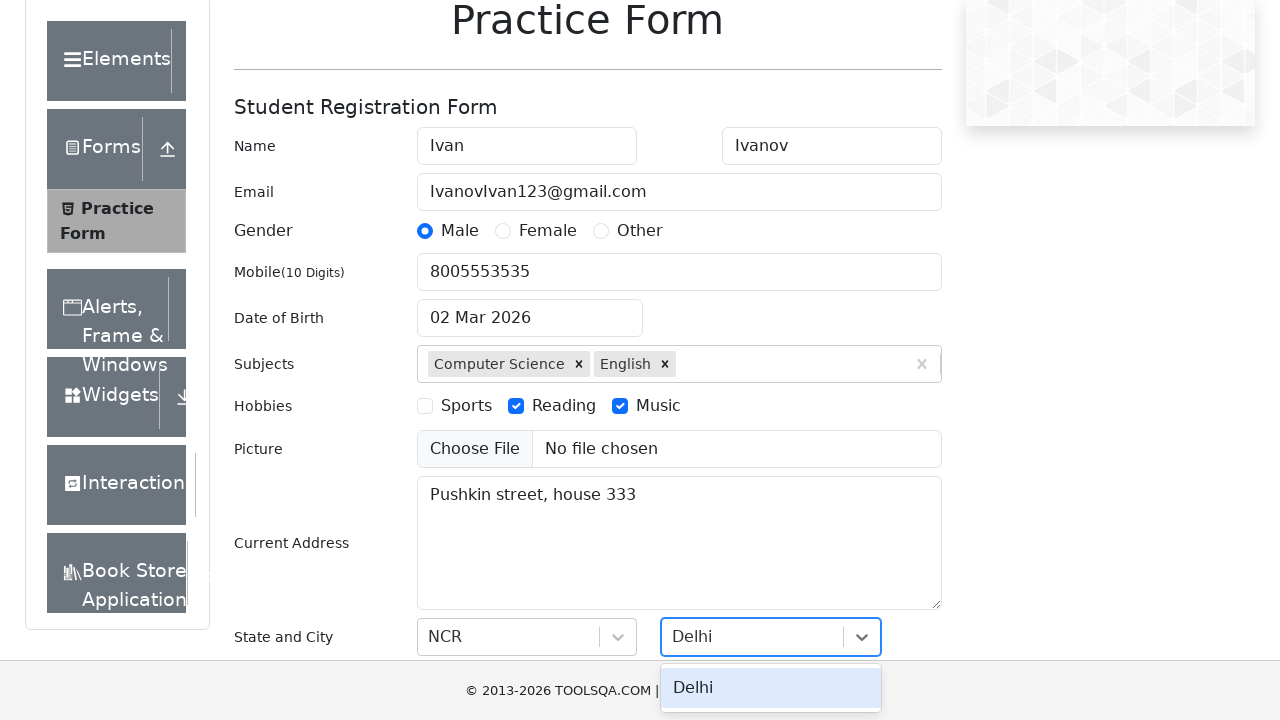

Pressed Enter to select Delhi city
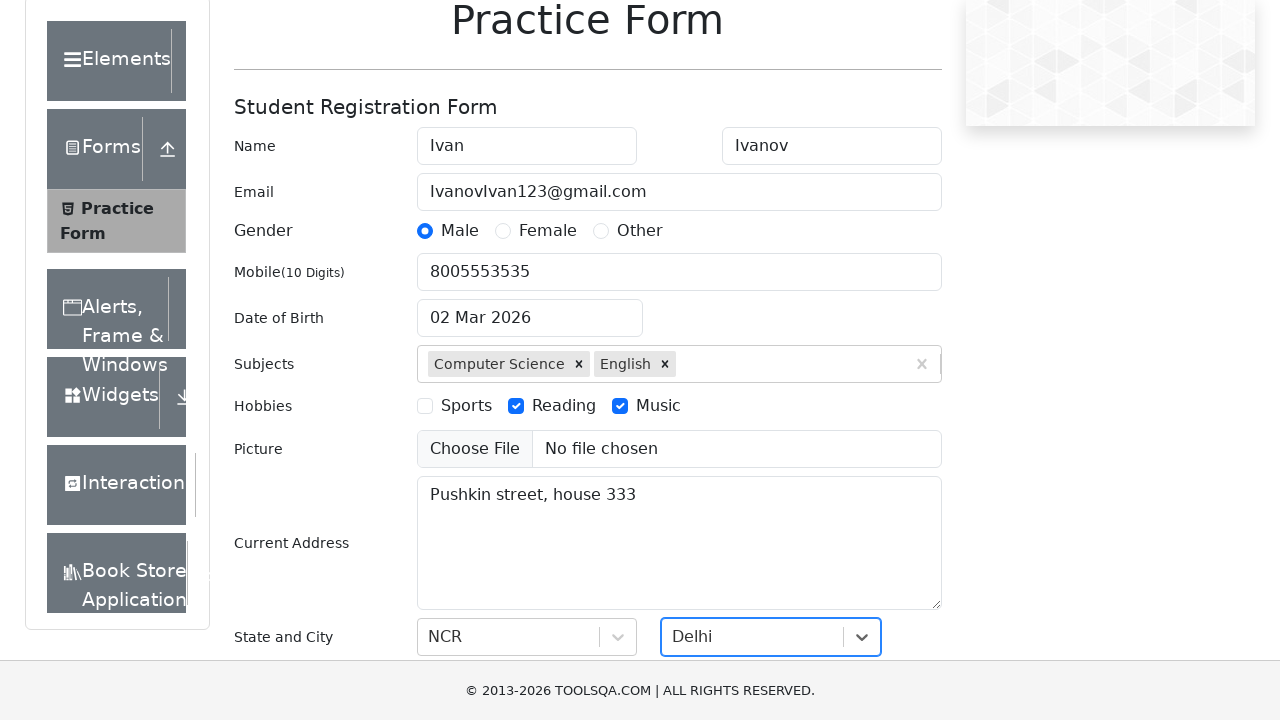

Clicked submit button to submit registration form at (885, 499) on #submit
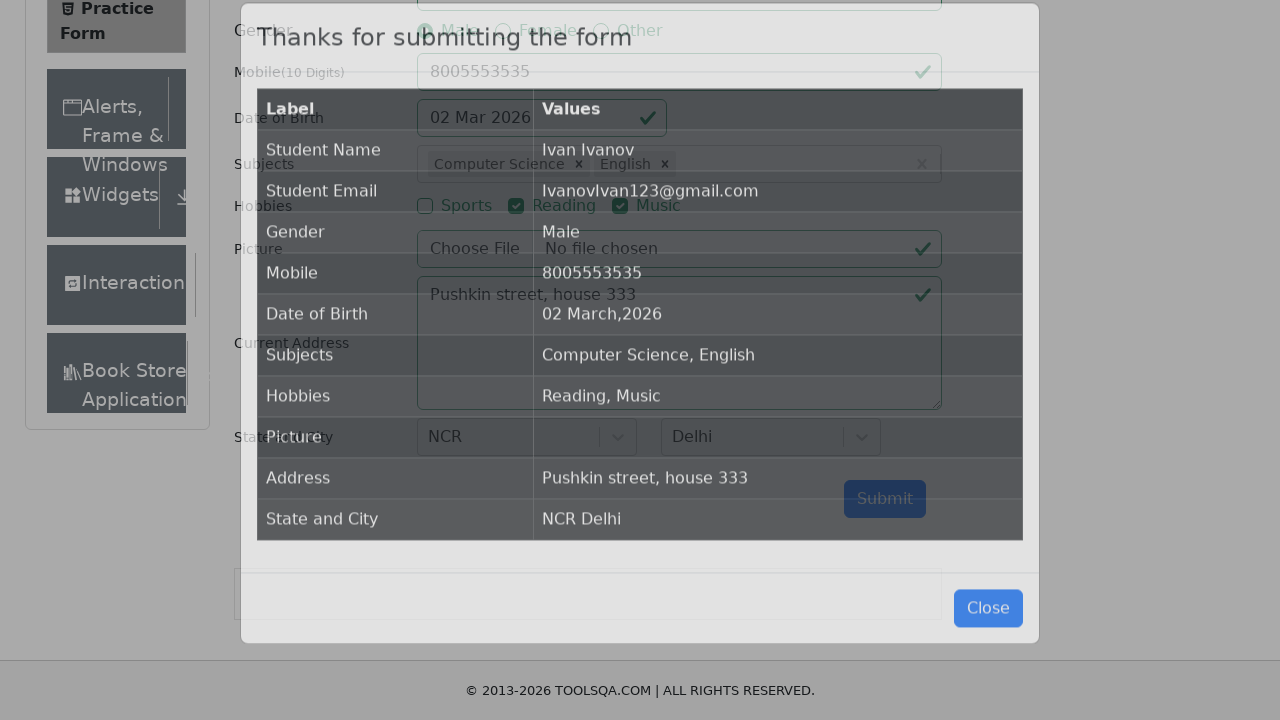

Form submission confirmation modal appeared
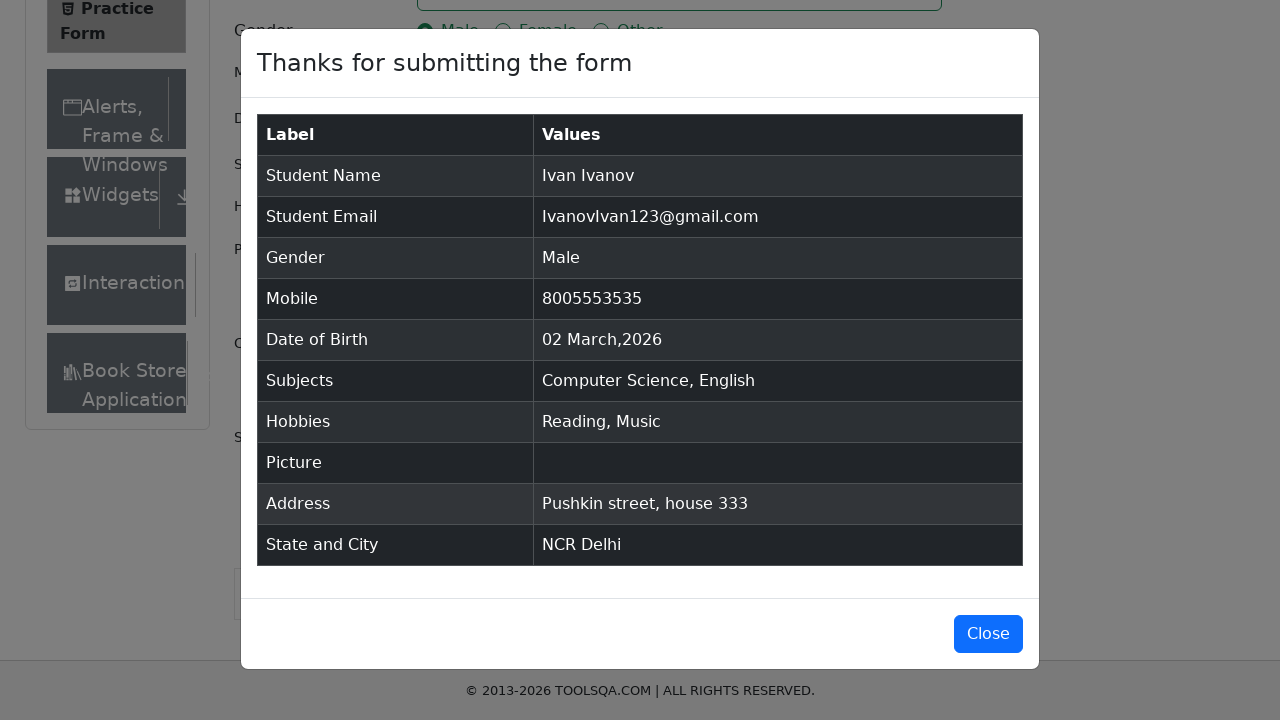

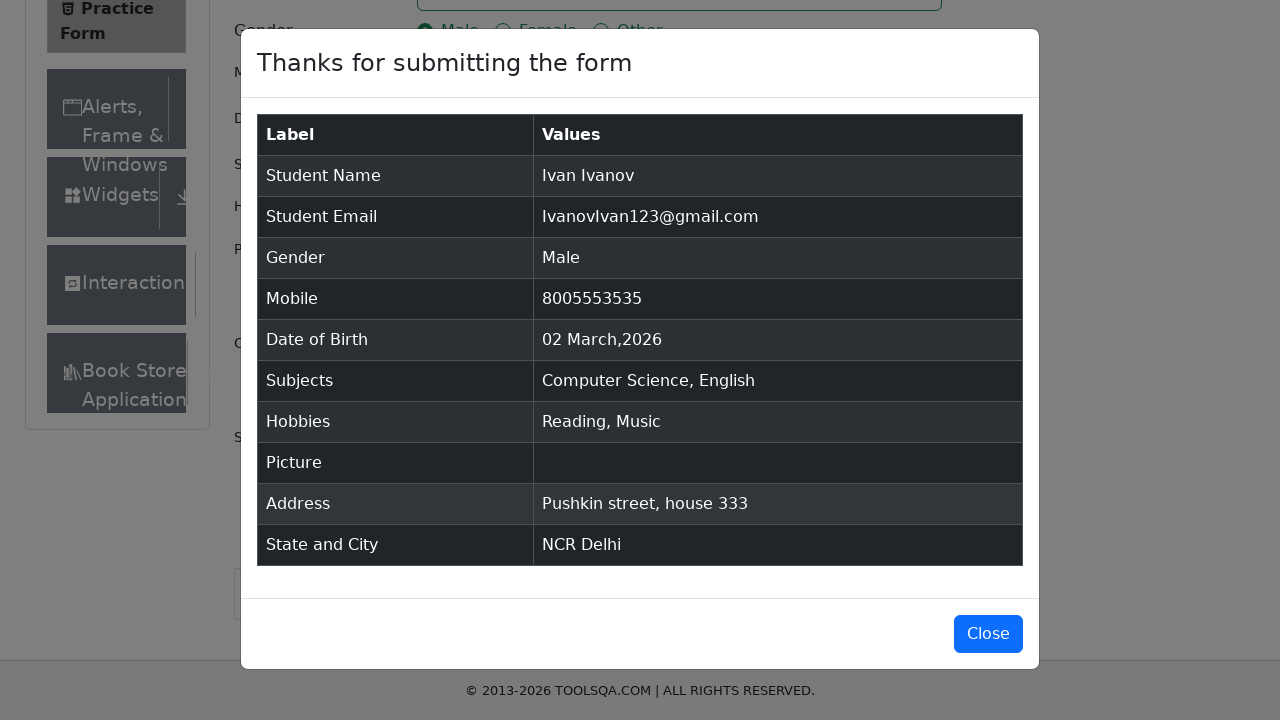